Navigates to a Russian history exam practice page and verifies that exercise problems are loaded on the page

Starting URL: https://hist-ege.sdamgia.ru/test?theme=168

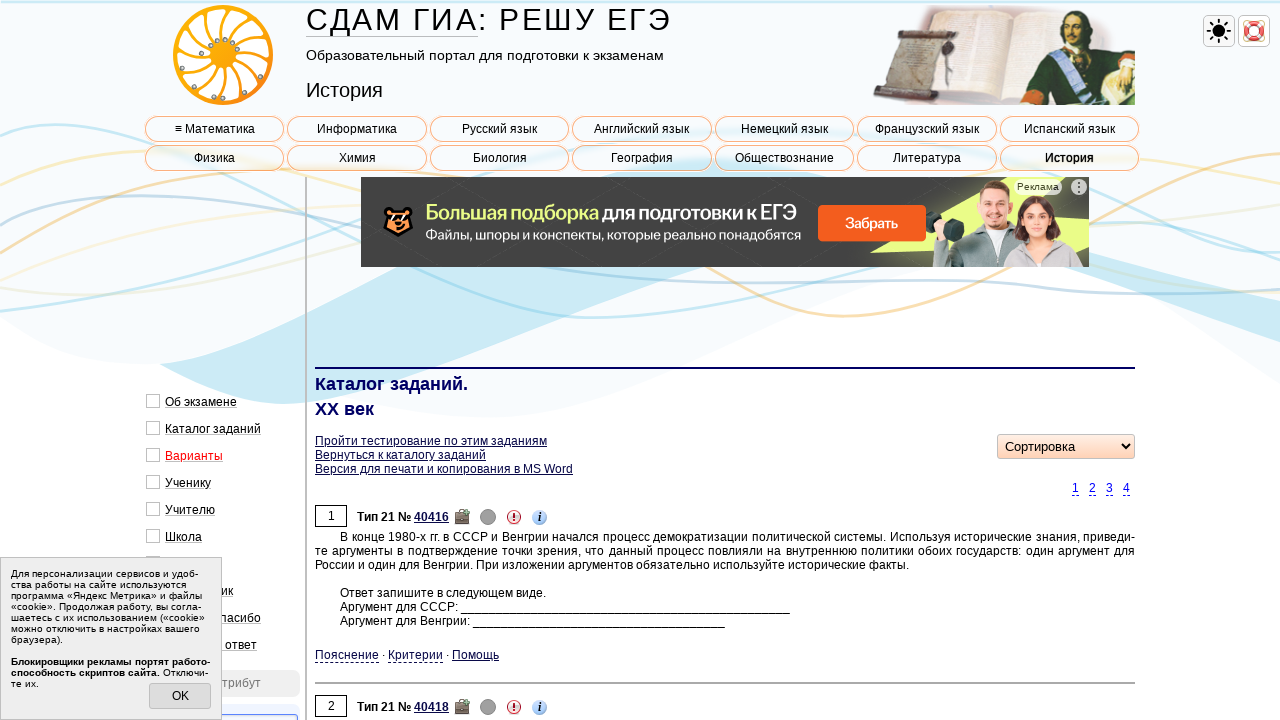

Navigated to Russian history exam practice page
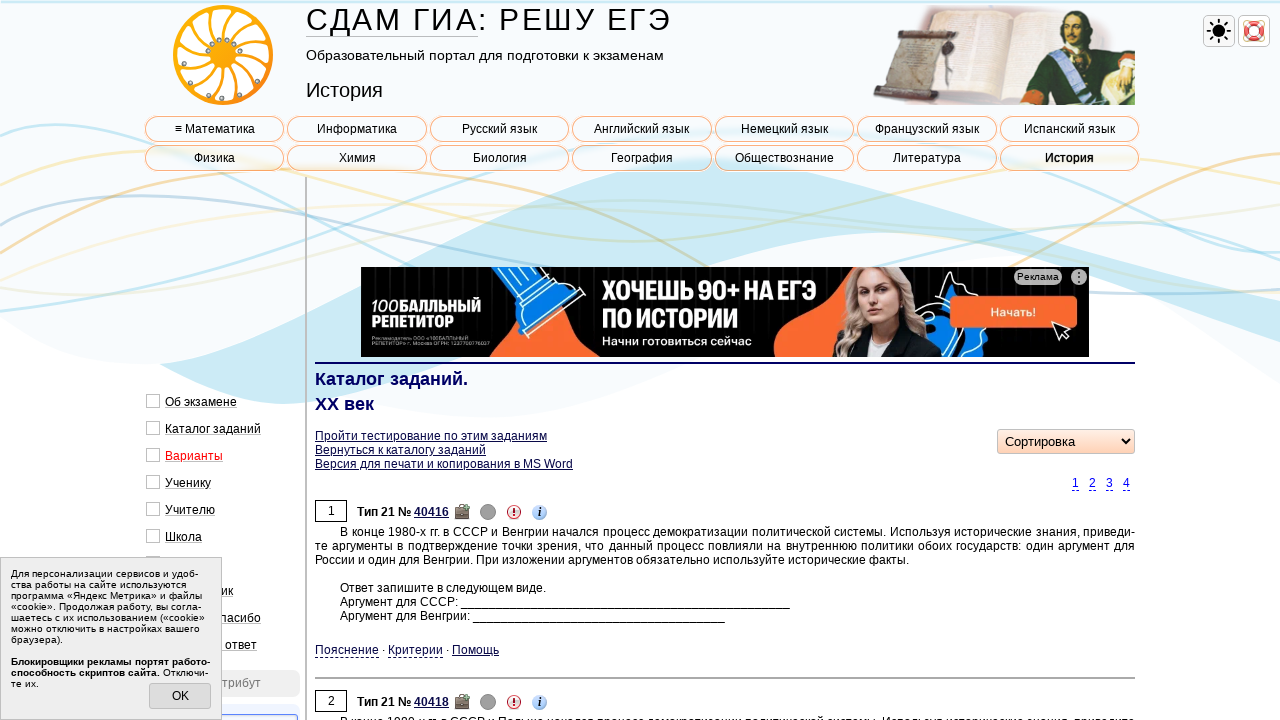

Exercise problems container loaded on page
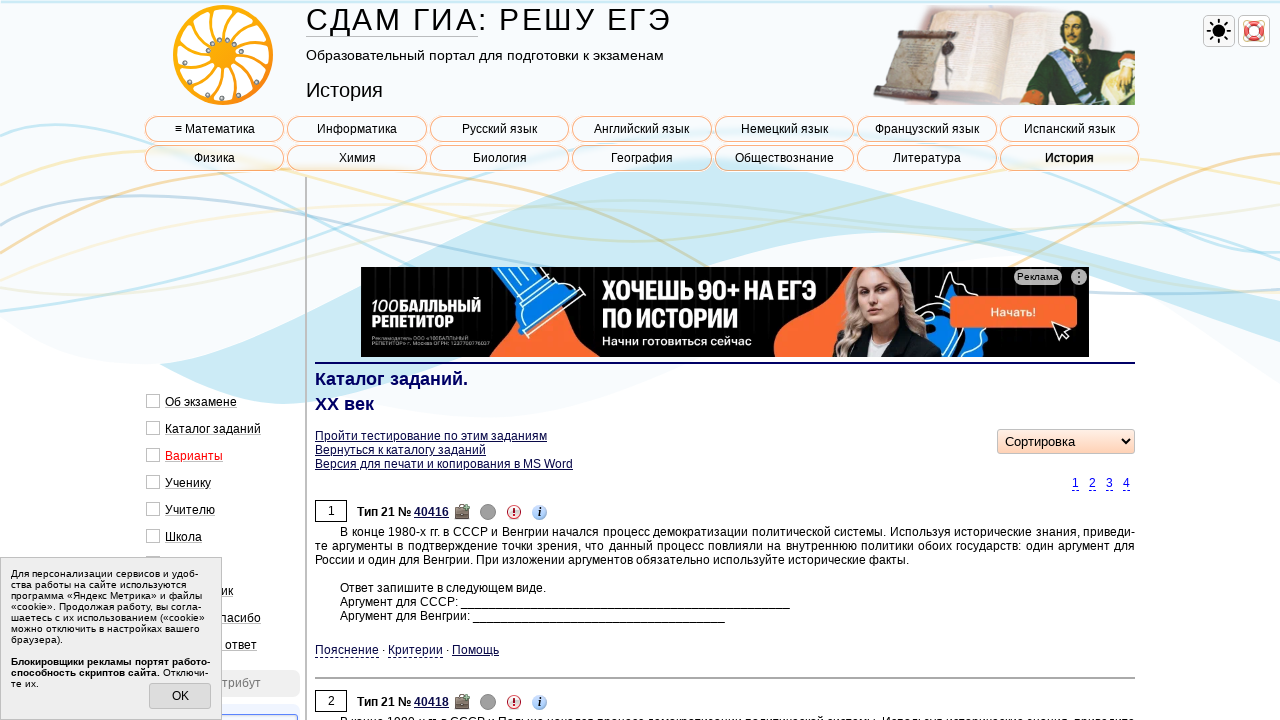

Exercise problem links verified as present
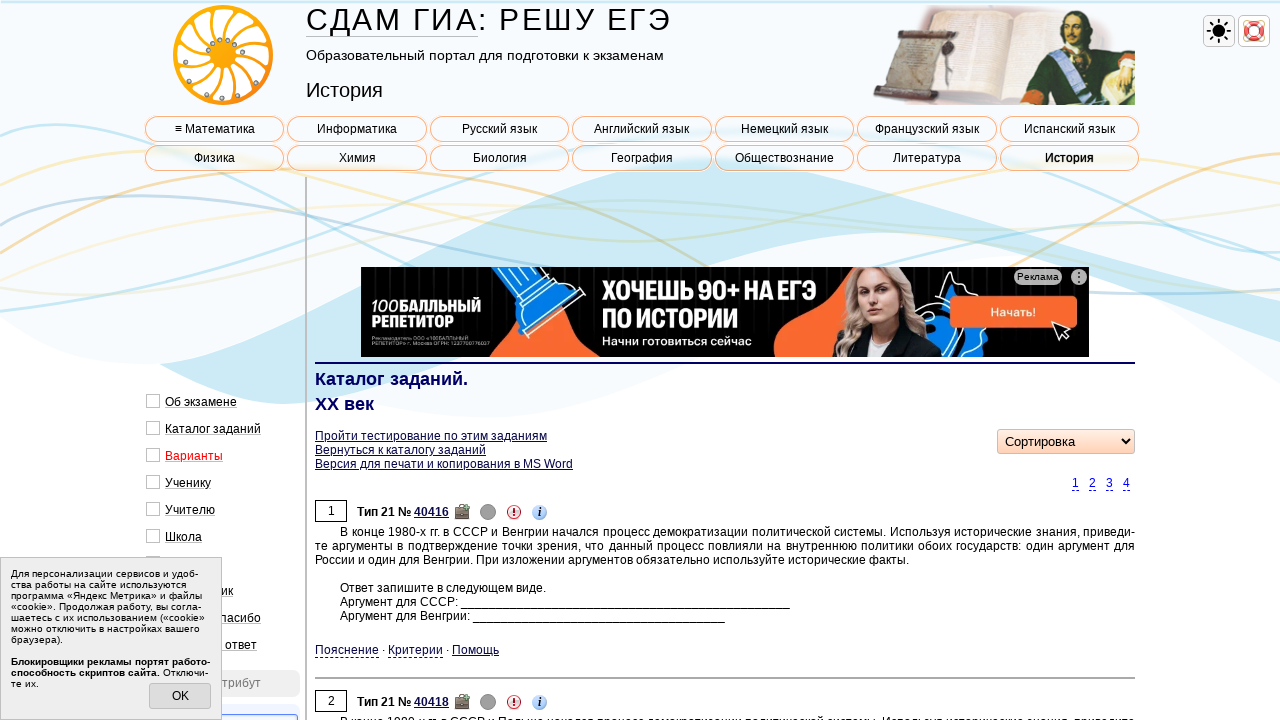

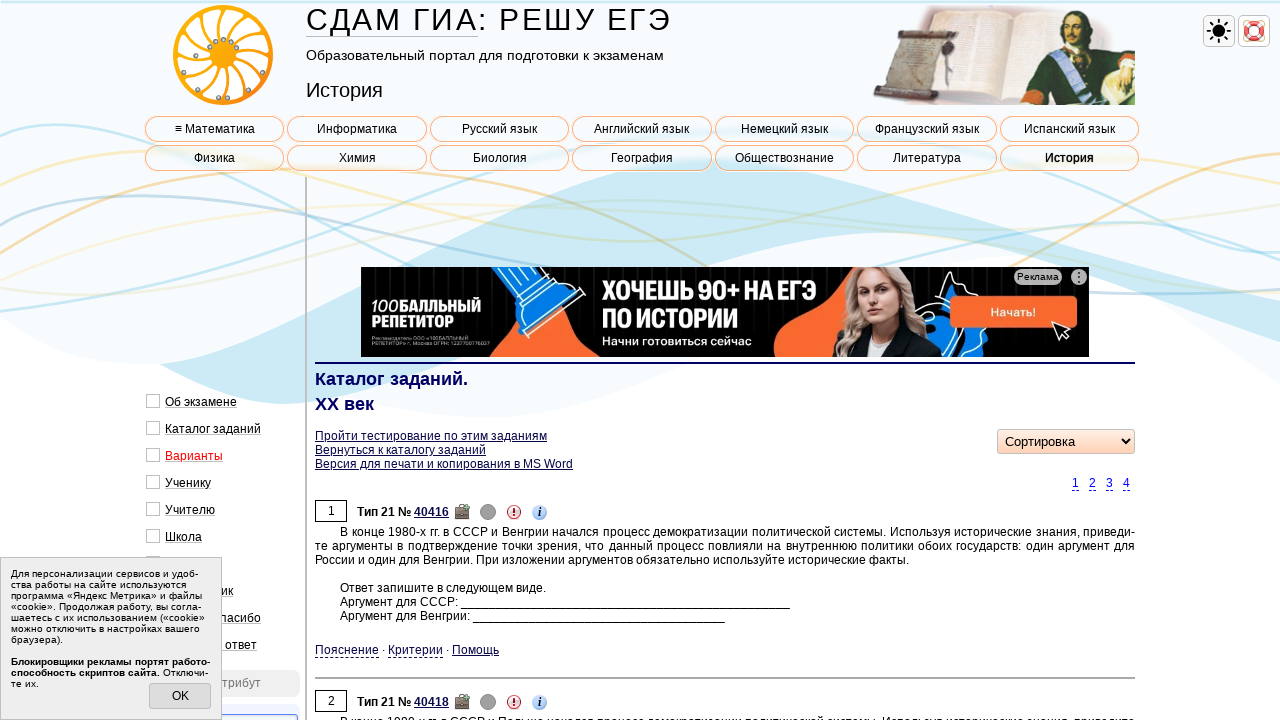